Navigates to Selenium downloads page and clicks on the Java Changelog link to verify the page title

Starting URL: https://www.selenium.dev/downloads/

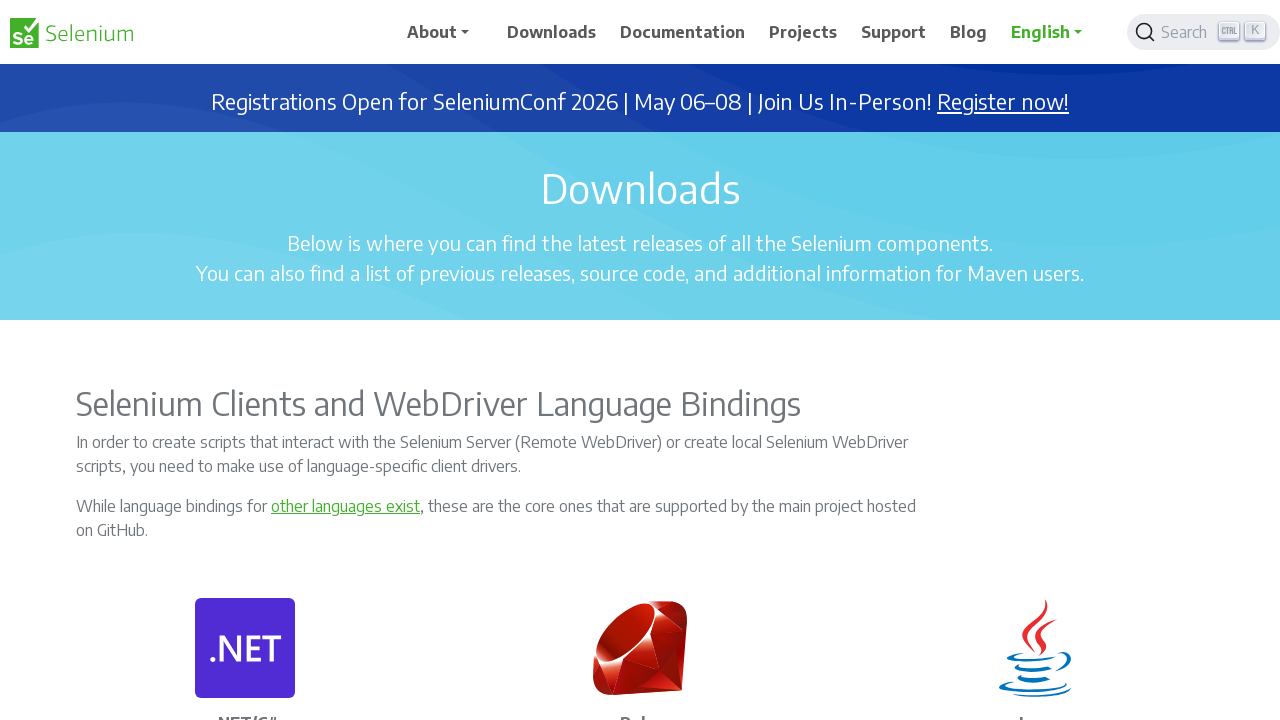

Navigated to Selenium downloads page
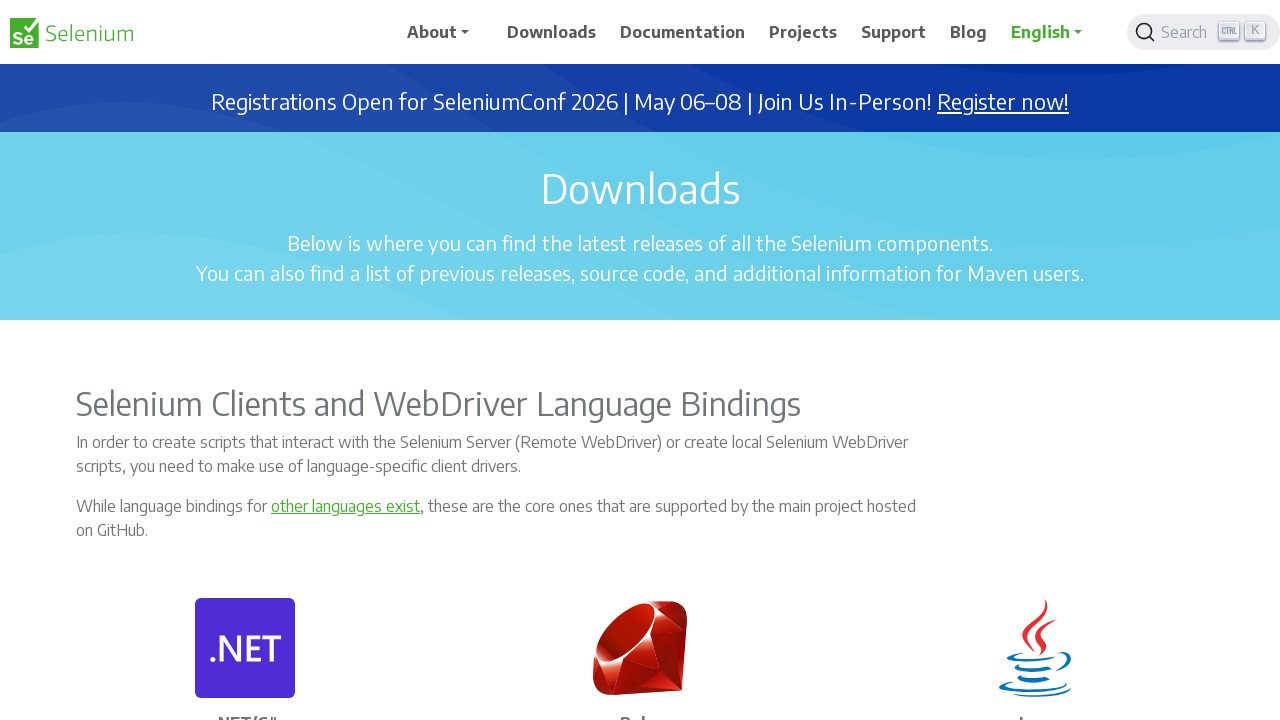

Located all links in the Java section
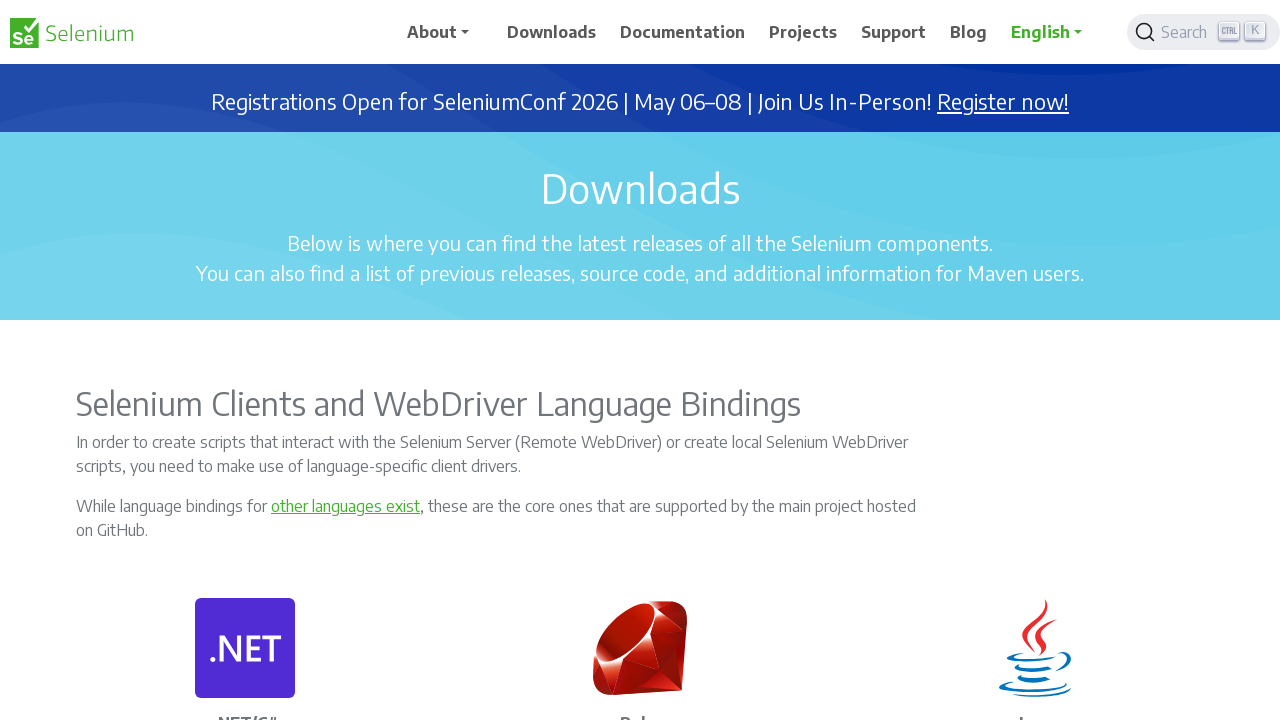

Clicked on the Java Changelog link at (1035, 360) on xpath=//div[3][@class='col-sm-4 p-3']//a >> nth=1
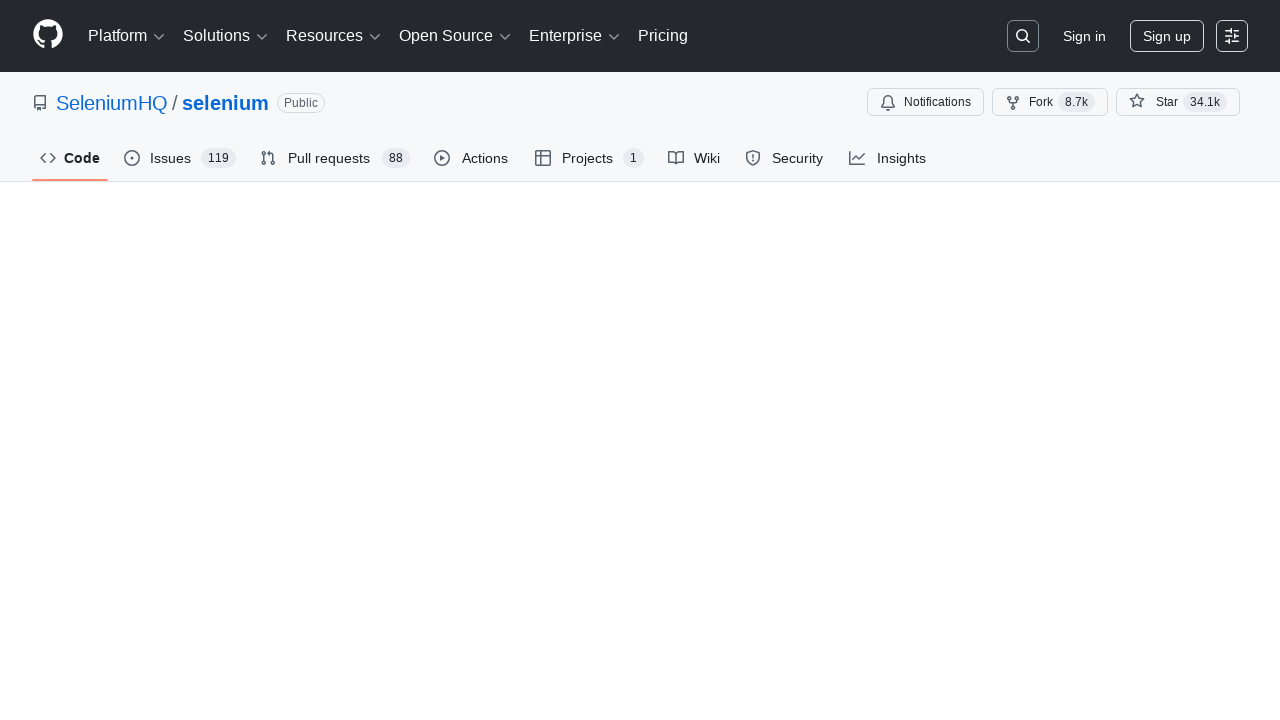

Waited for page to load with domcontentloaded state
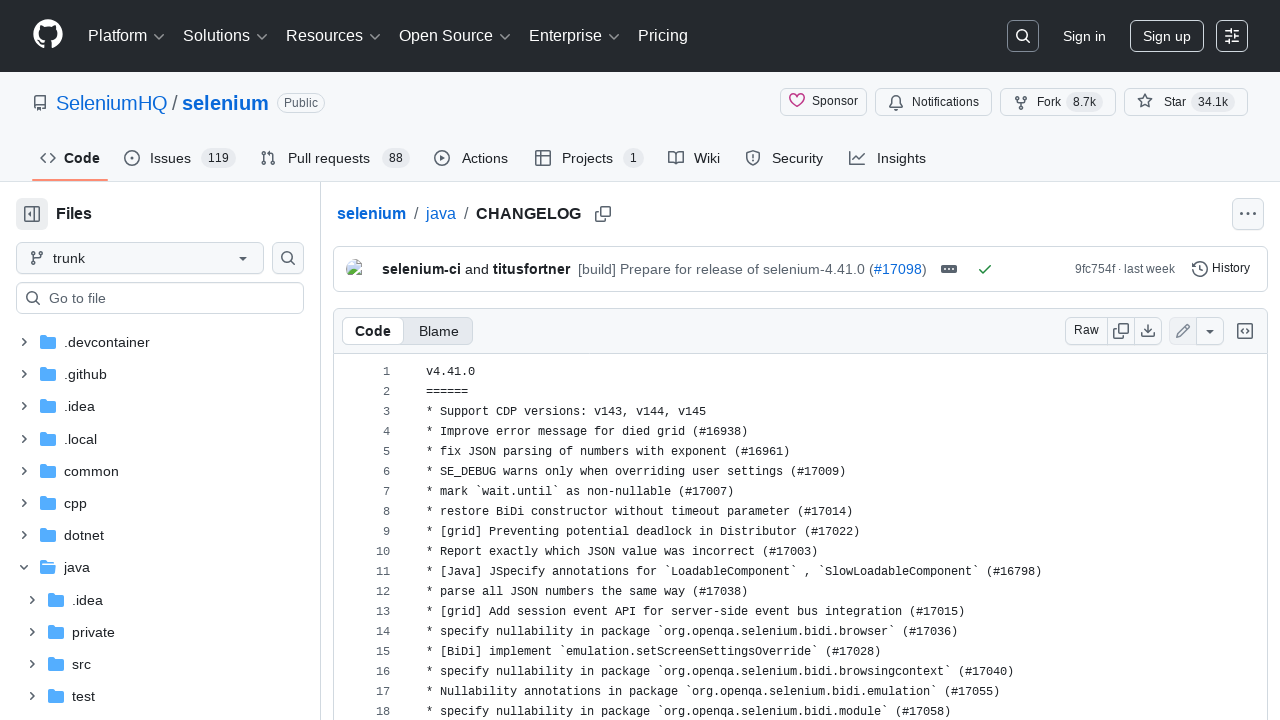

Retrieved page title: selenium/java/CHANGELOG at trunk · SeleniumHQ/selenium · GitHub
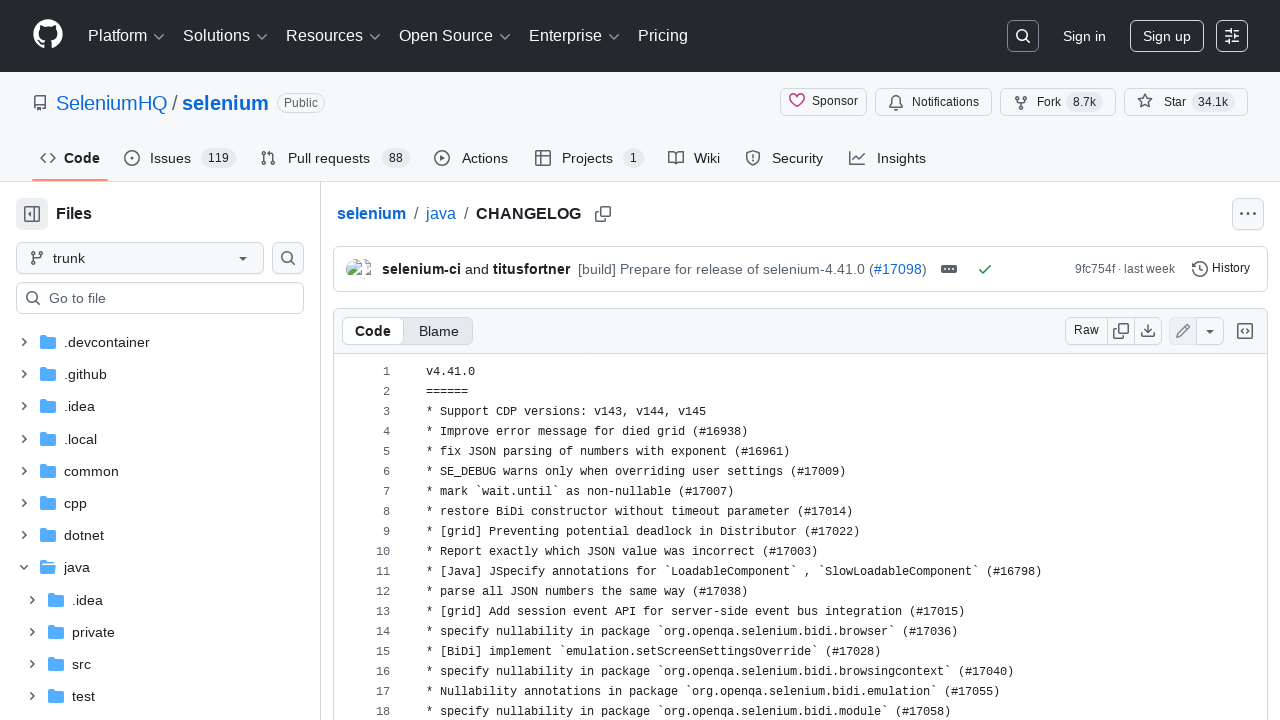

Page title validation passed - Java Changelog page loaded successfully
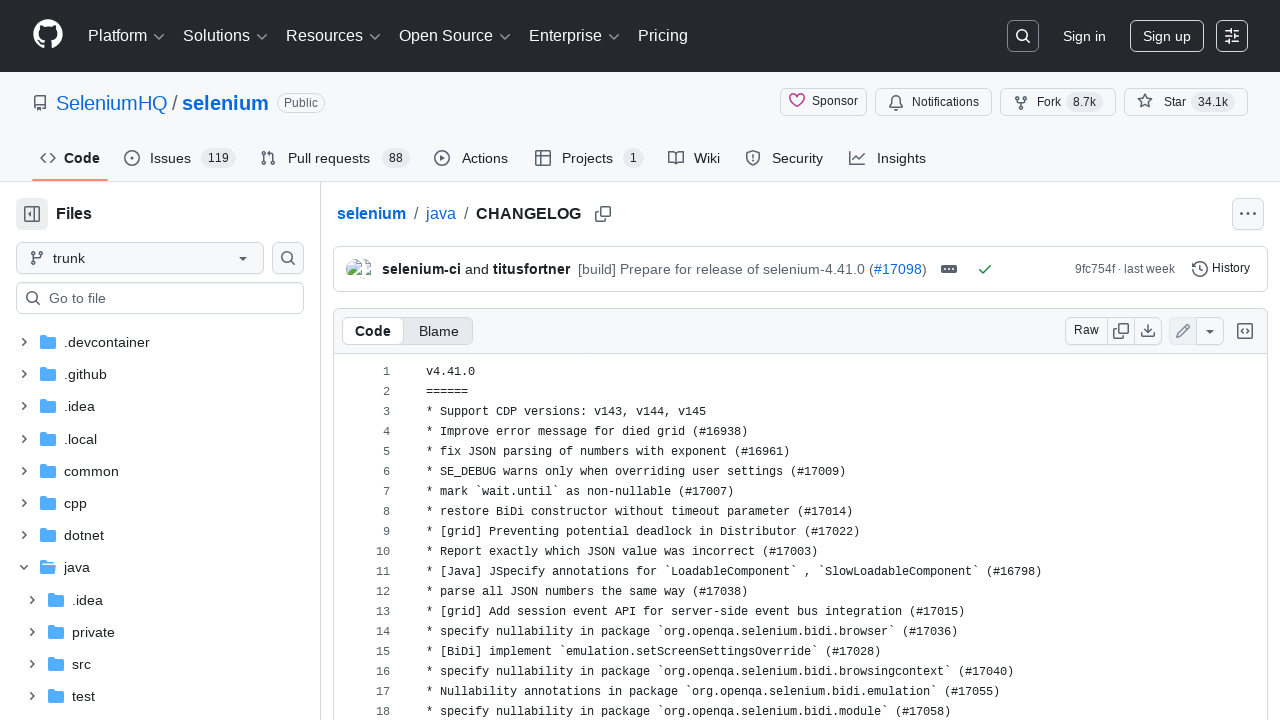

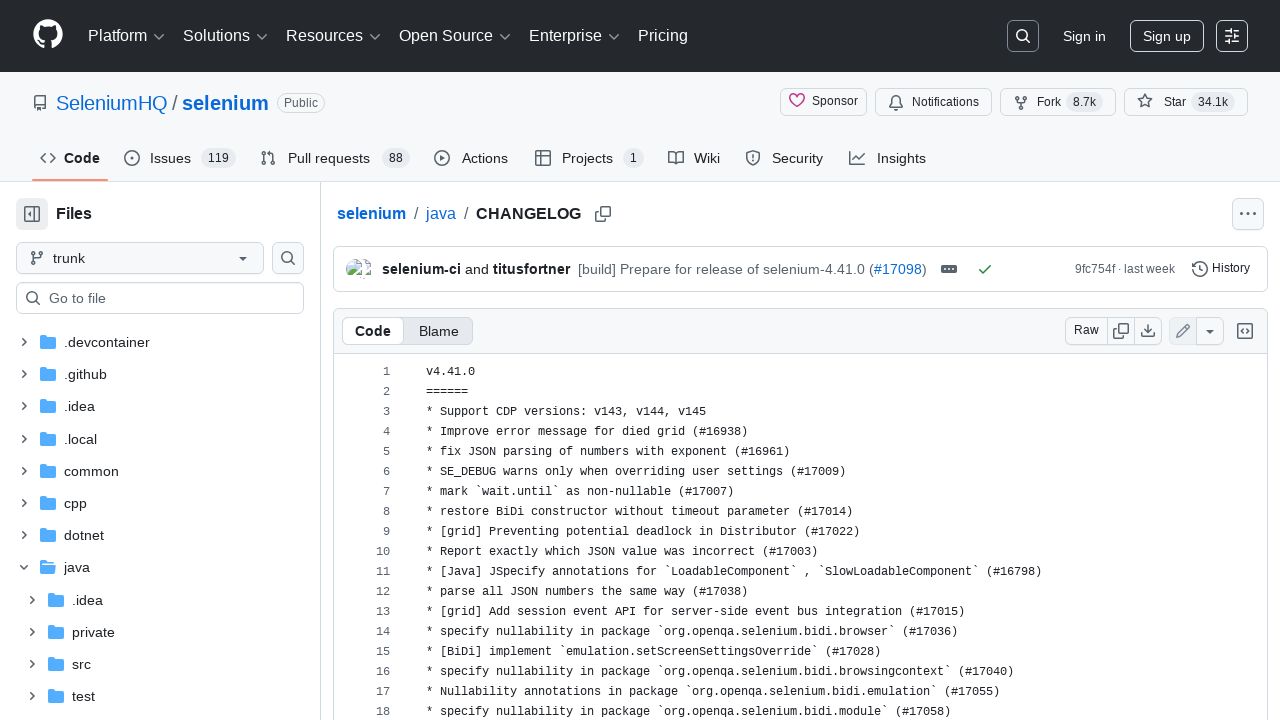